Tests that non-numeric characters are not accepted in the number input field

Starting URL: http://the-internet.herokuapp.com/inputs

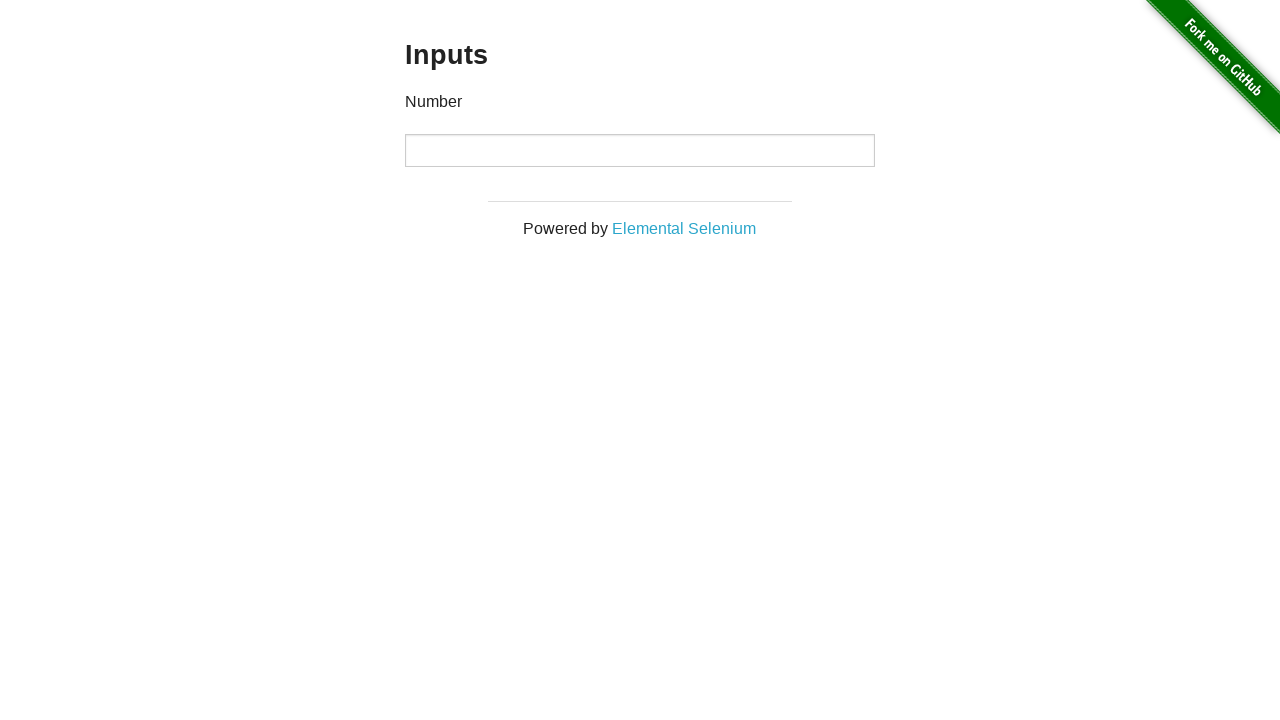

Navigated to the inputs test page
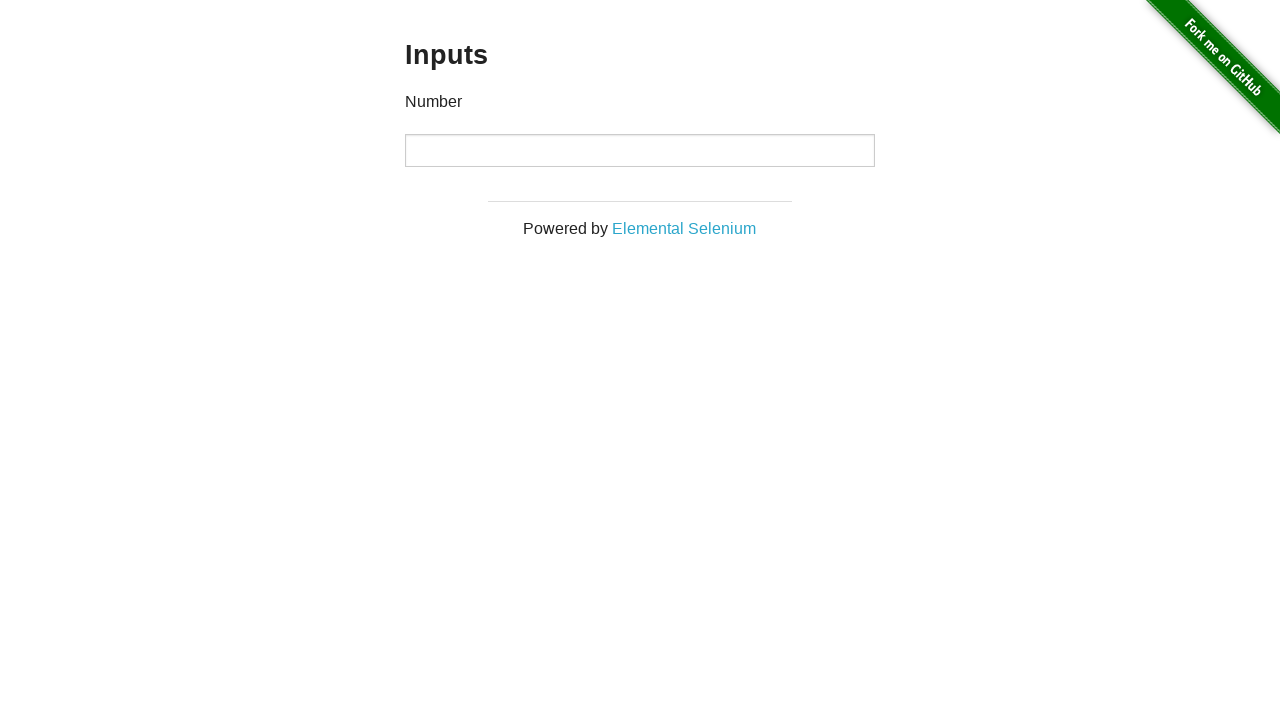

Located the number input field
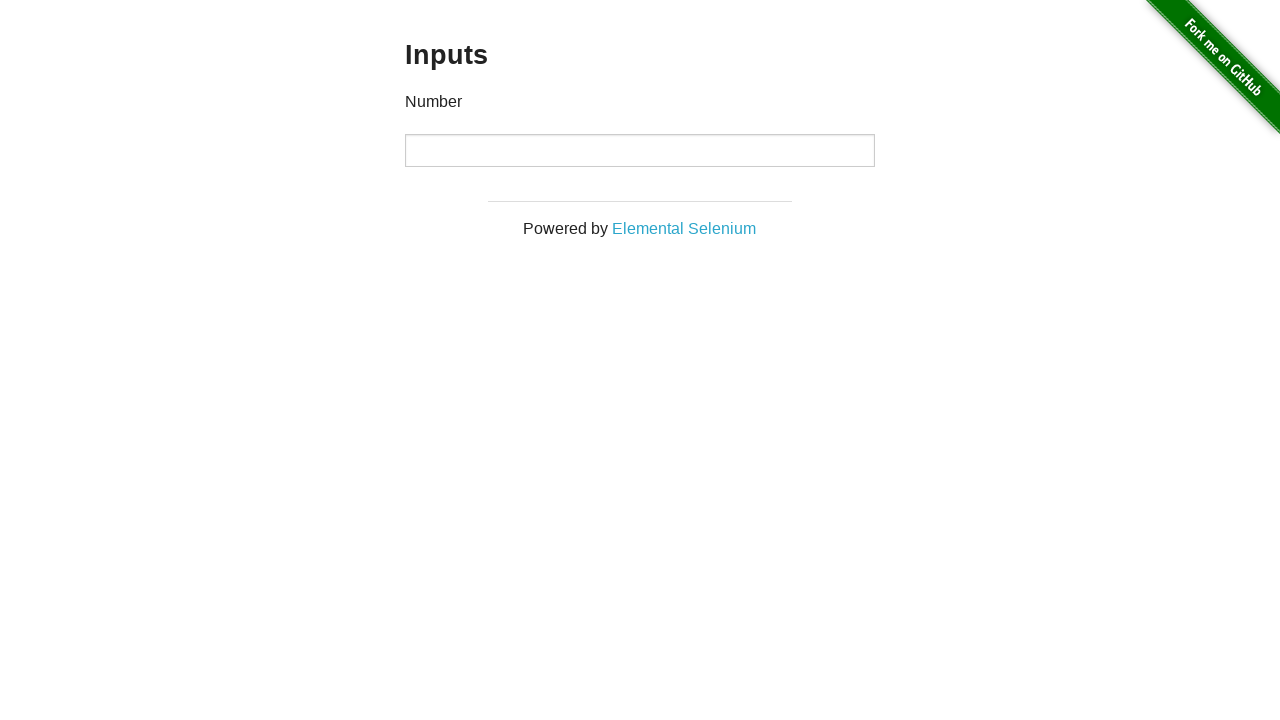

Attempted to type non-numeric characters 'abc' into the input field on input
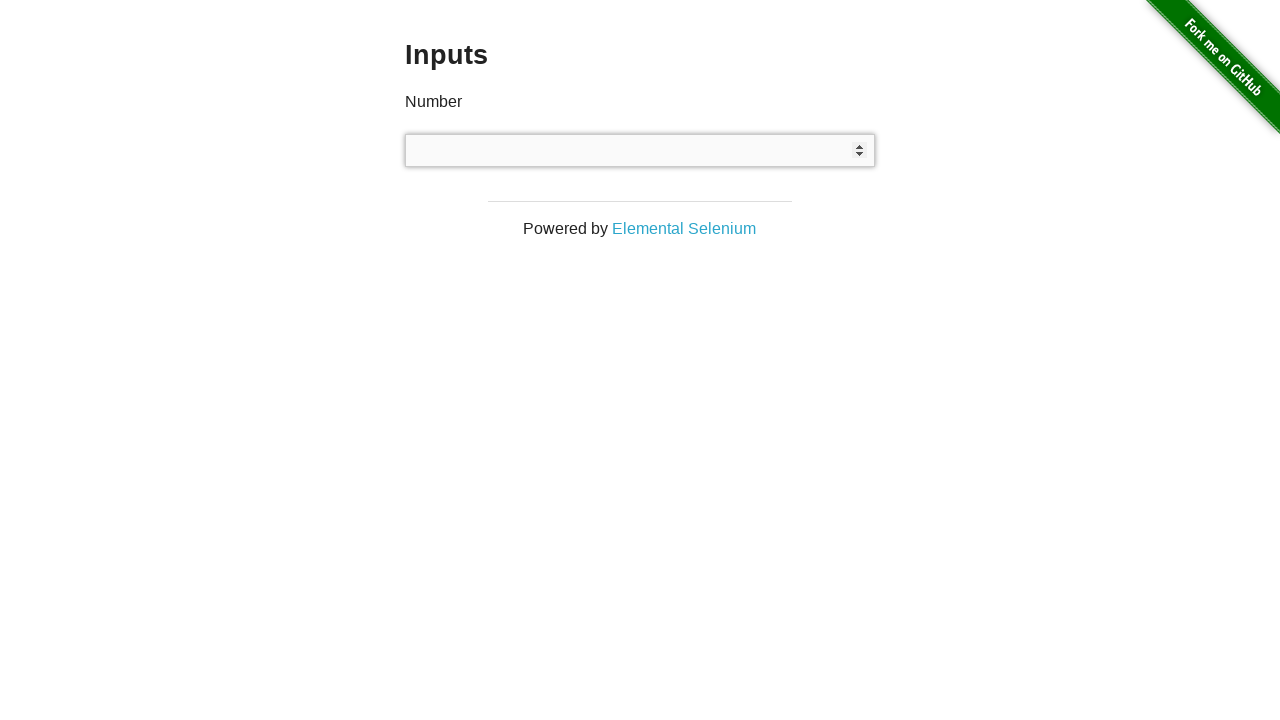

Verified that non-numeric characters were not accepted and input field remains empty
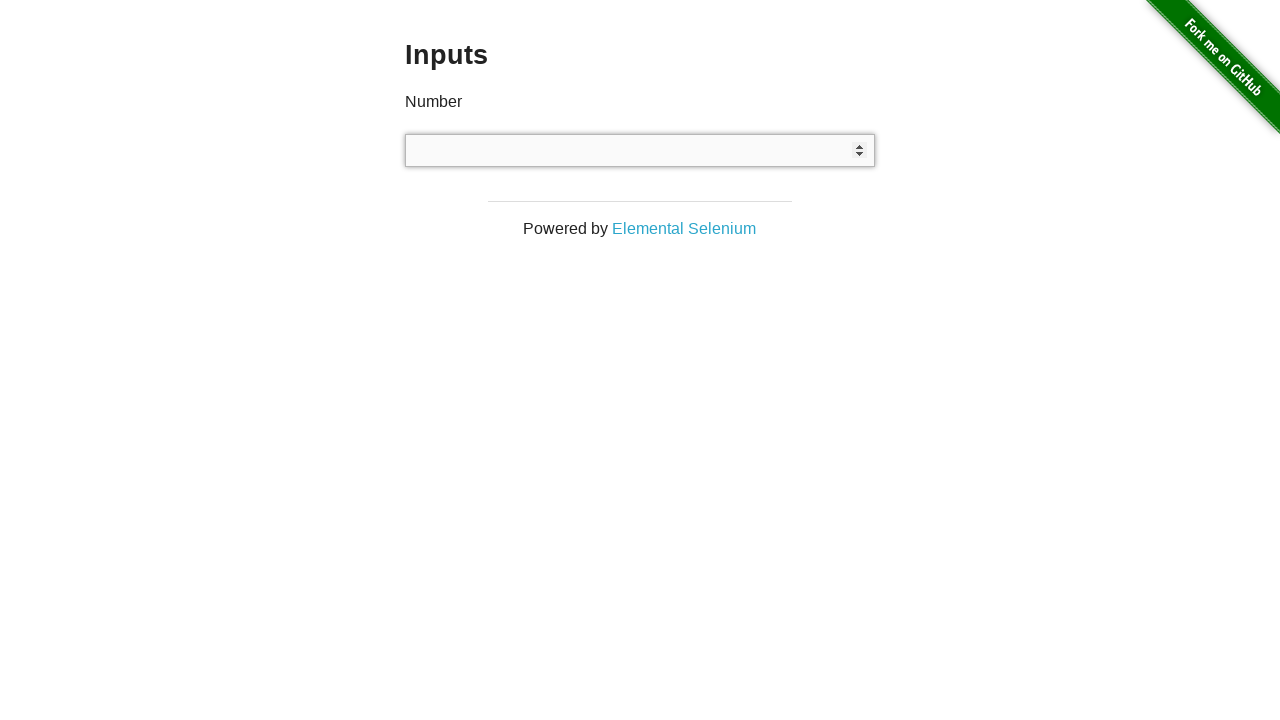

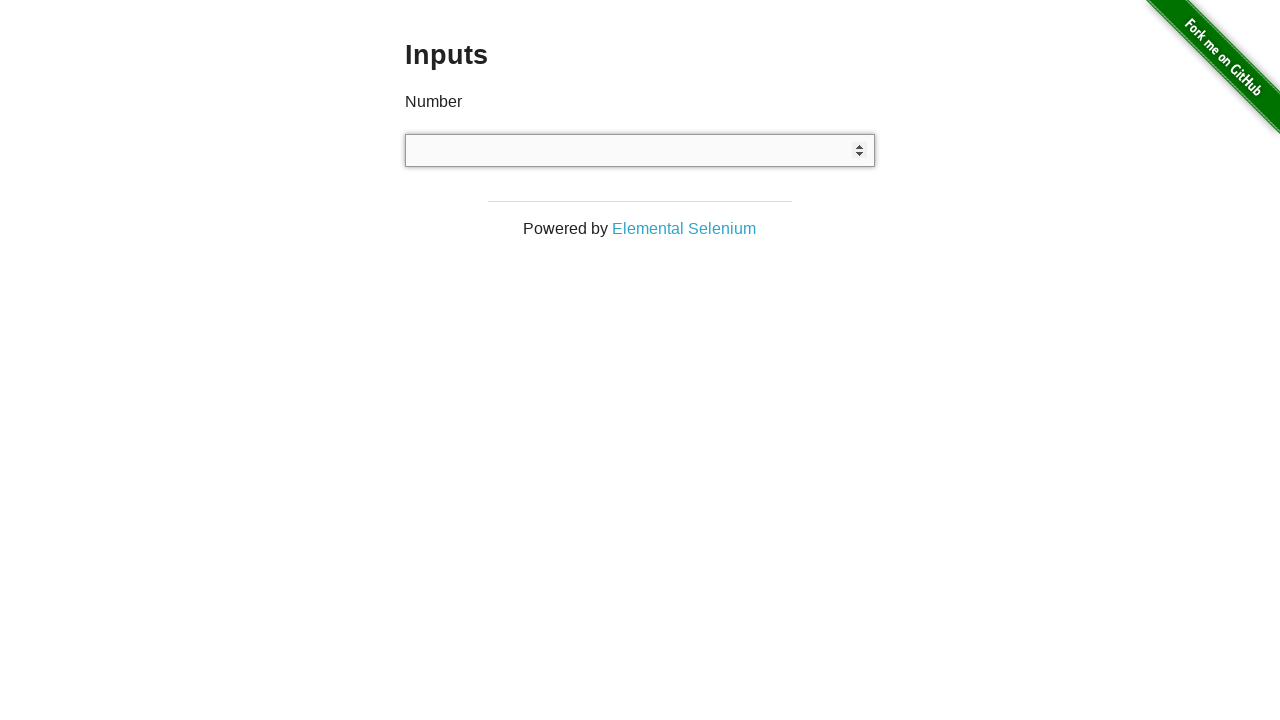